Tests nested frame handling by accessing a child frame within a parent frame and checking checkbox elements

Starting URL: https://ui.vision/demo/webtest/frames/

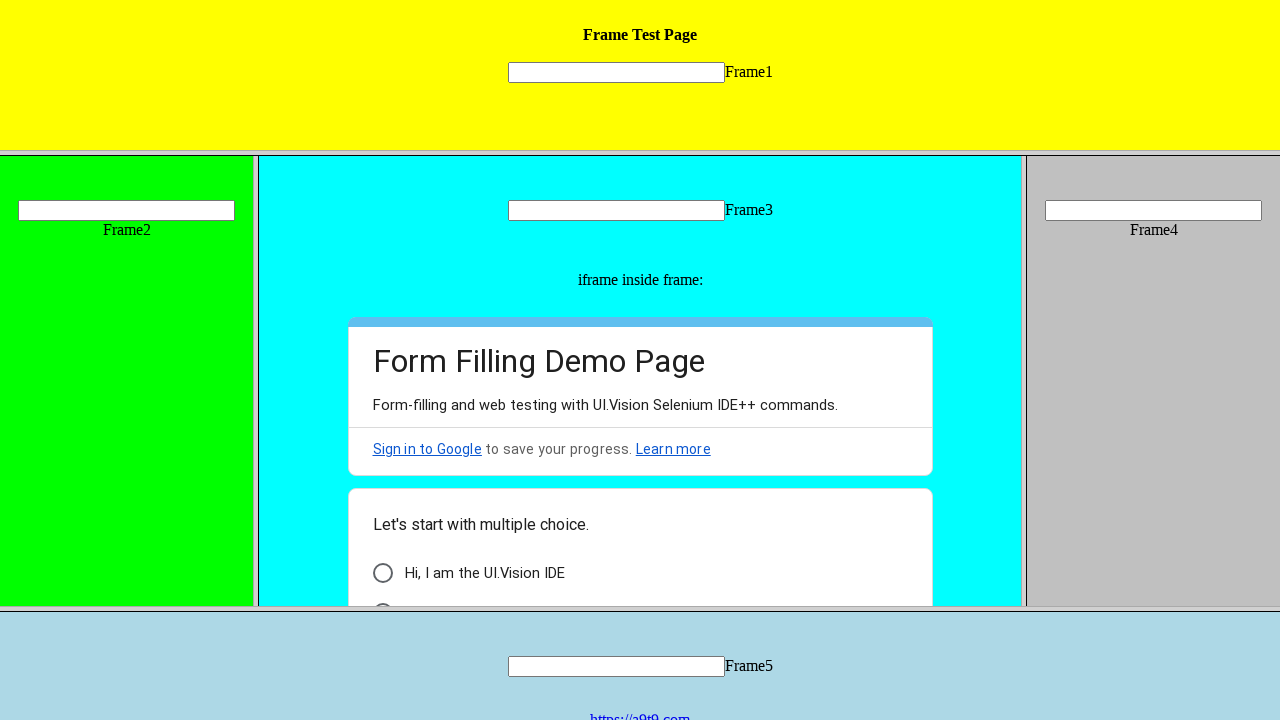

Navigated to frame handling test page
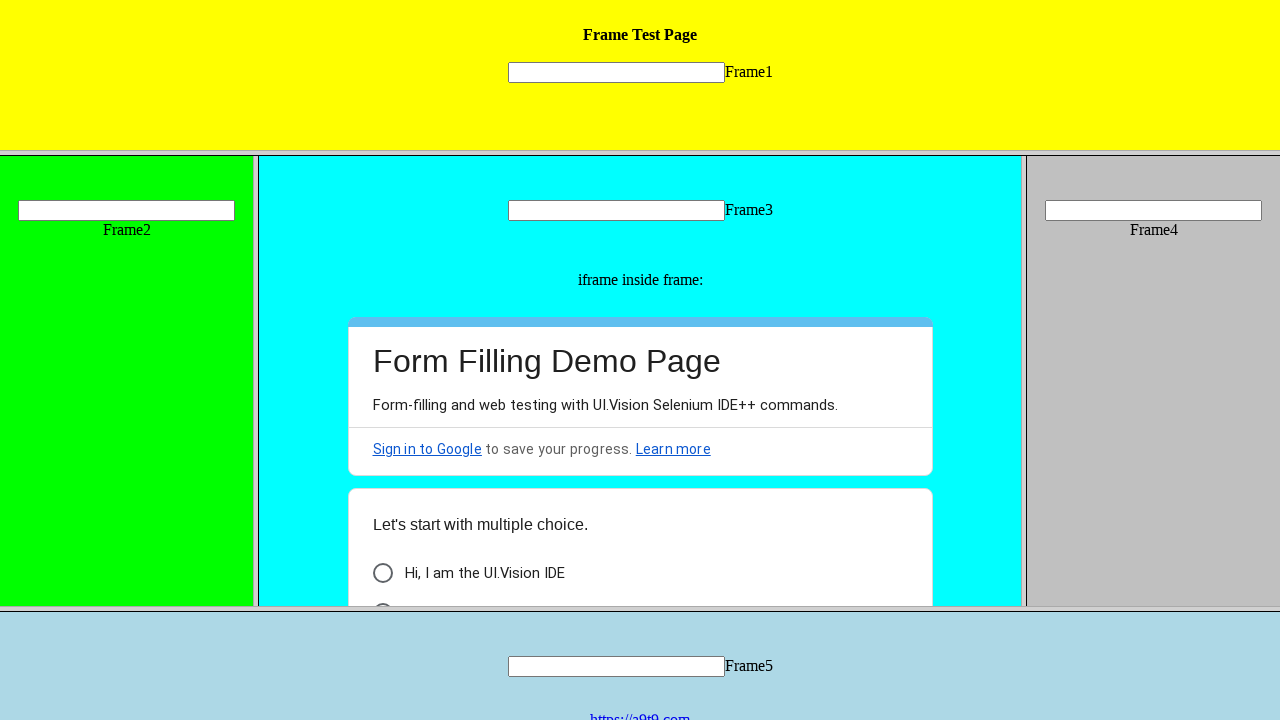

Retrieved parent frame with URL frame_3.html
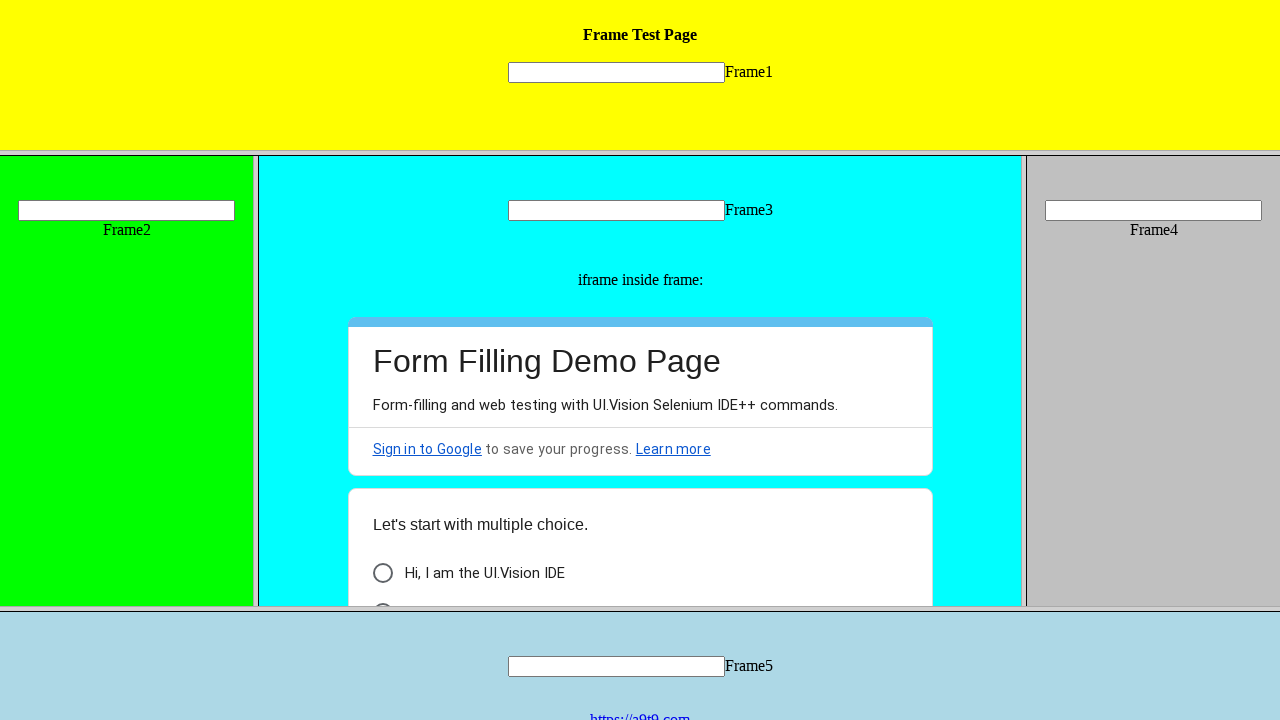

Accessed child frames from parent frame
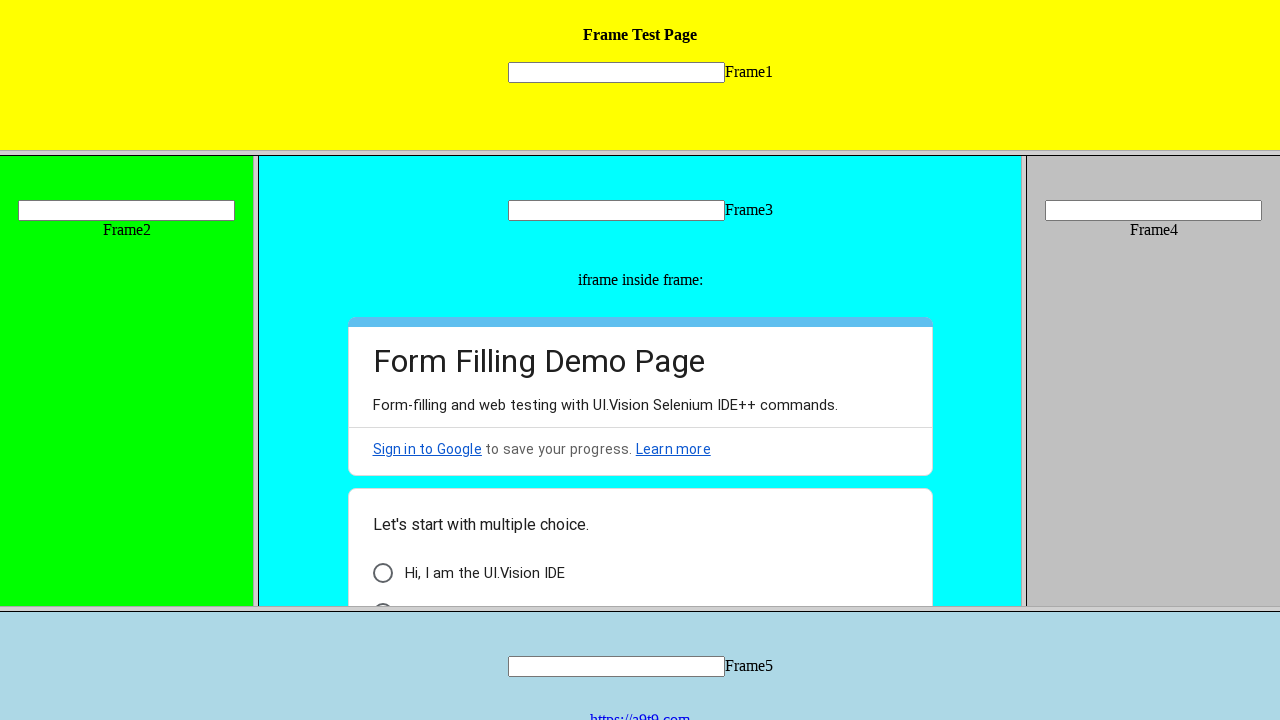

Checked first checkbox (id='i9') in child frame at (382, 596) on xpath=//*[@id="i9"]
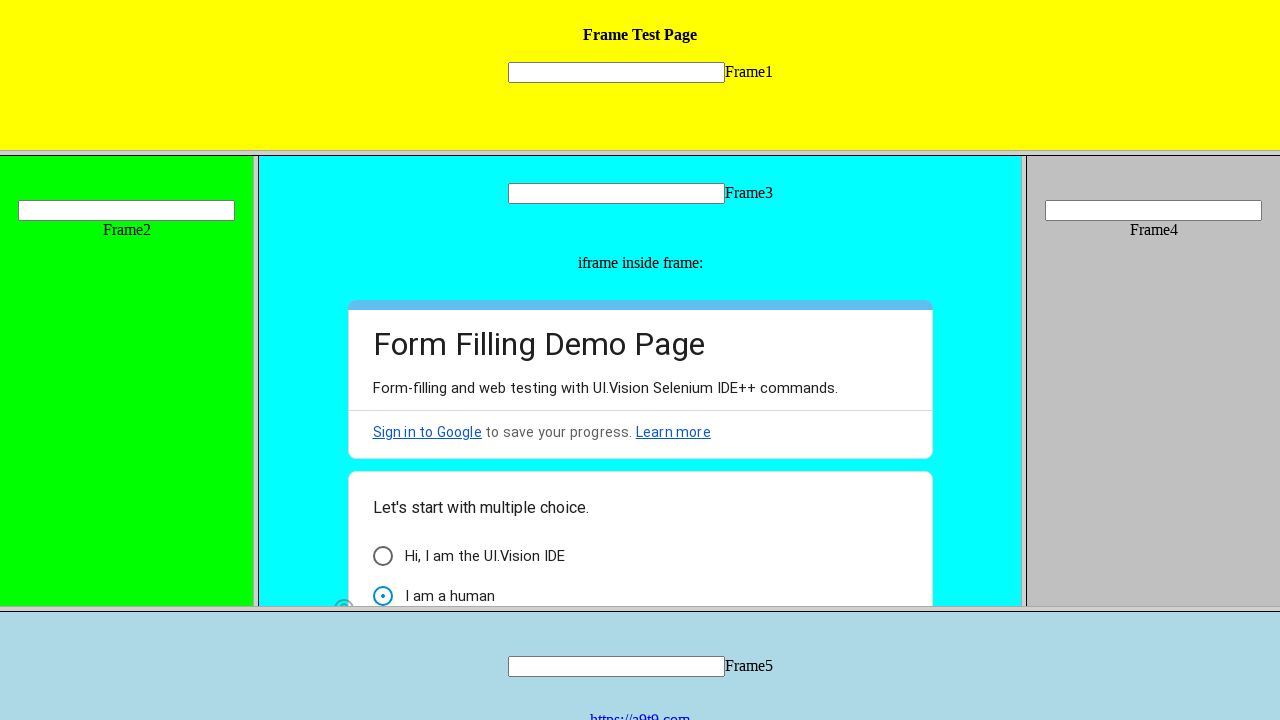

Checked second checkbox (id='i21') in child frame at (382, 463) on xpath=//*[@id="i21"]
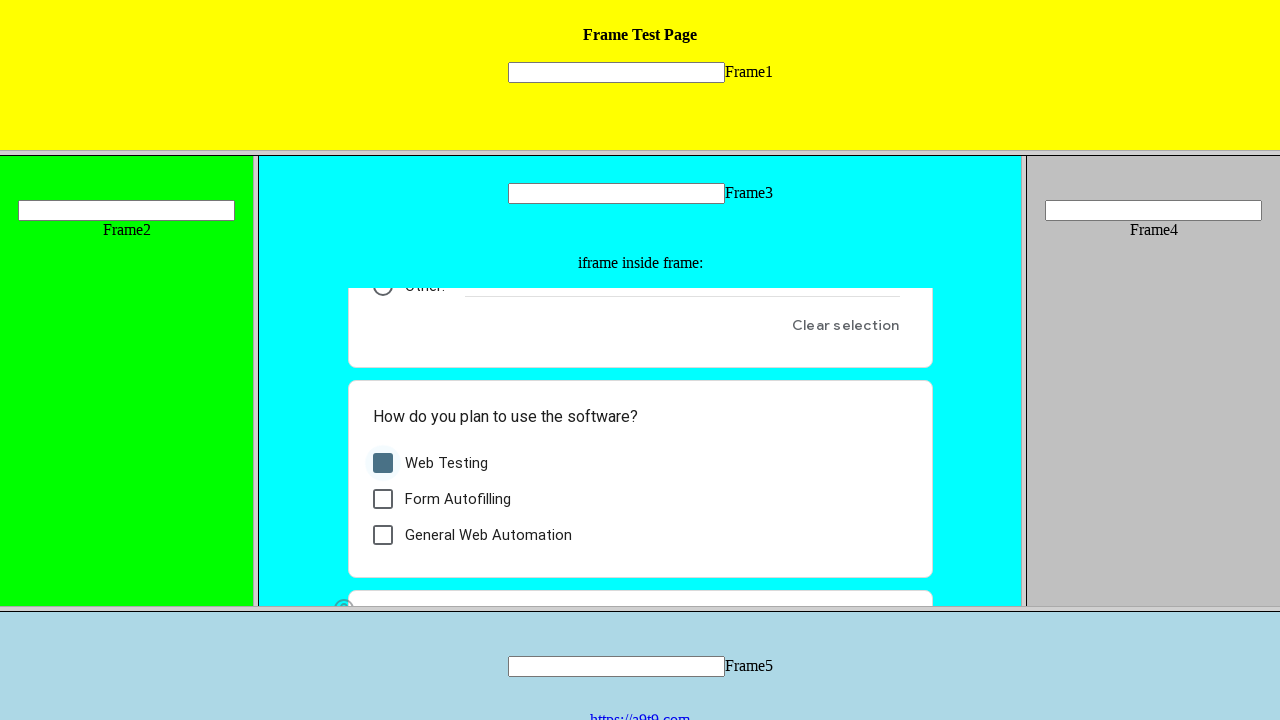

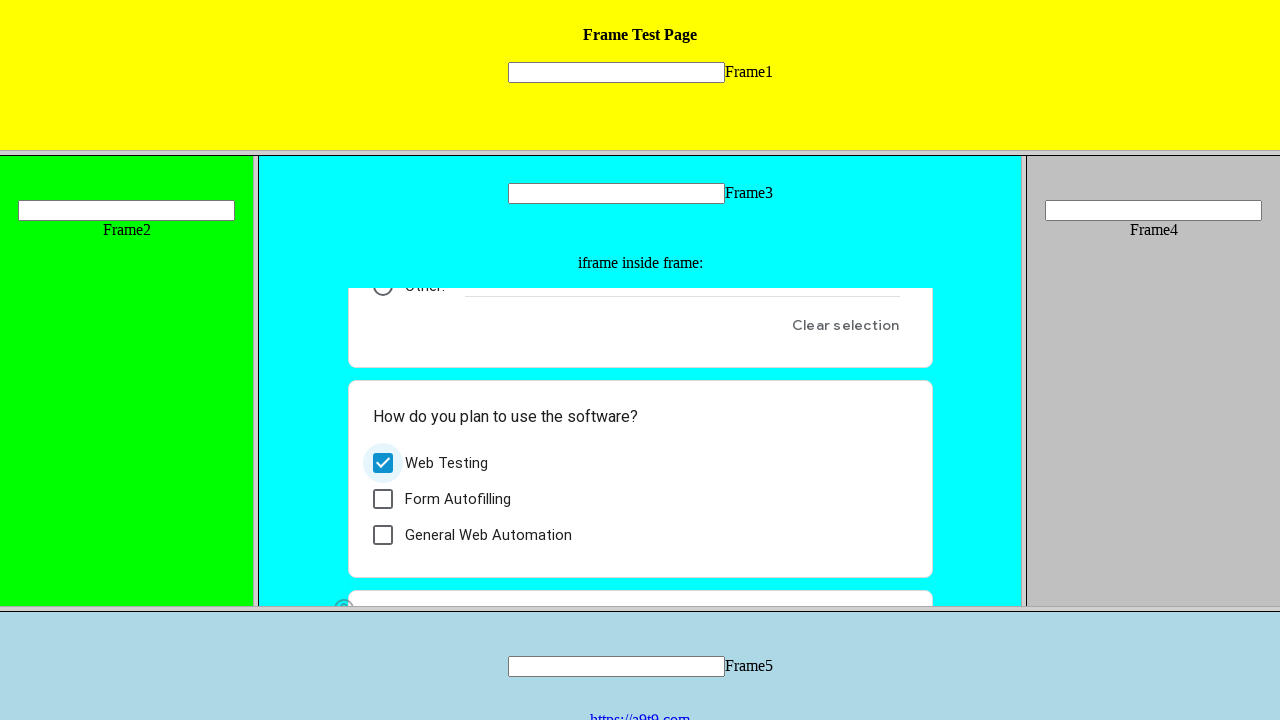